Navigates to the OrangeHRM demo site and verifies the page loads

Starting URL: https://opensource-demo.orangehrmlive.com/

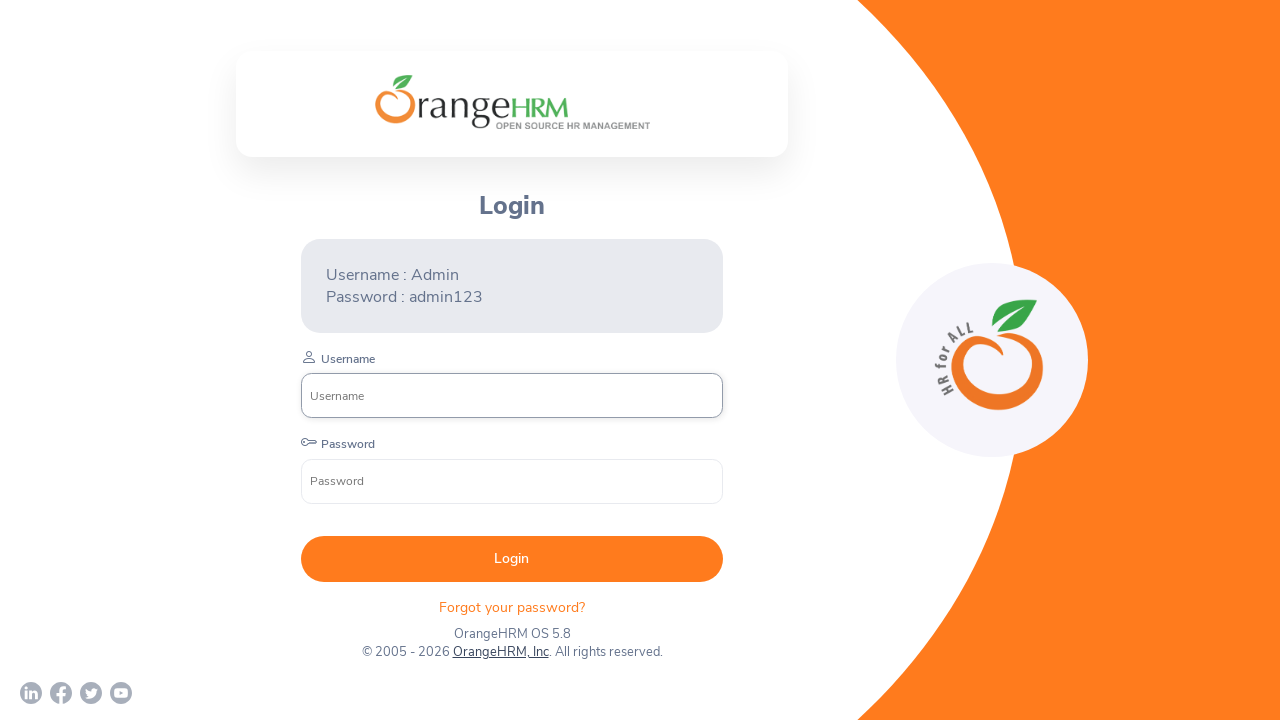

OrangeHRM login layout element loaded
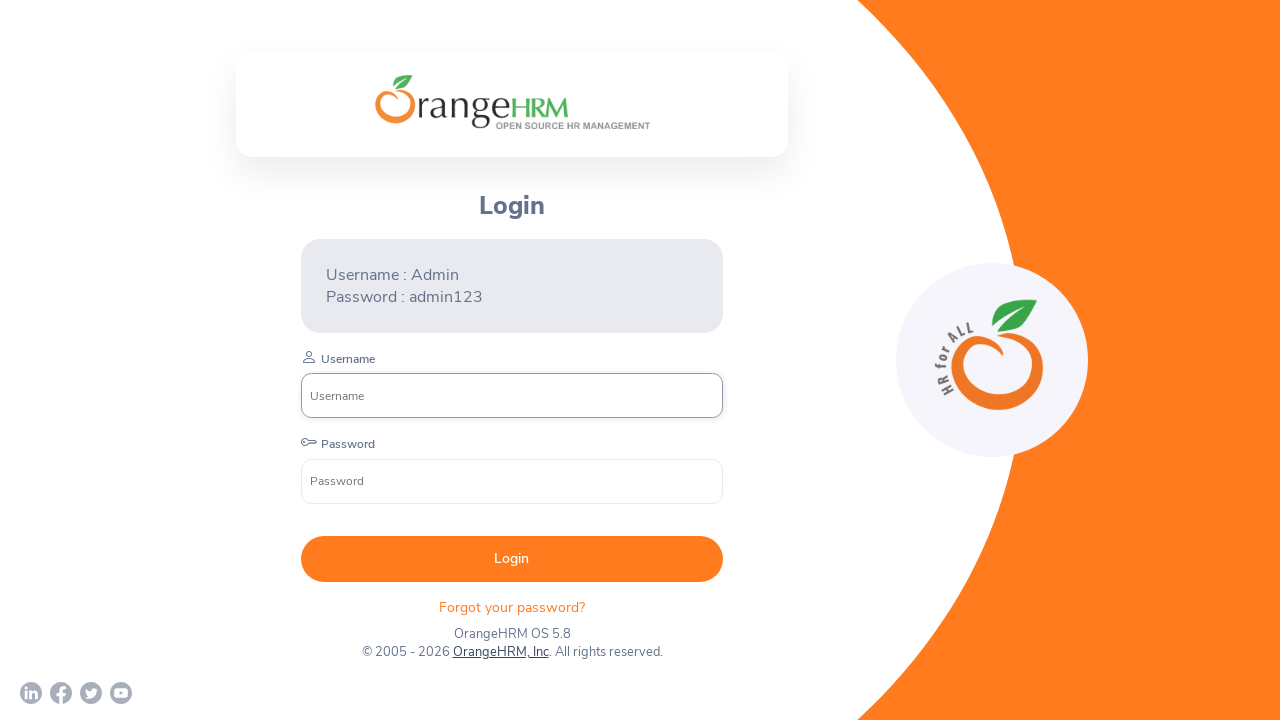

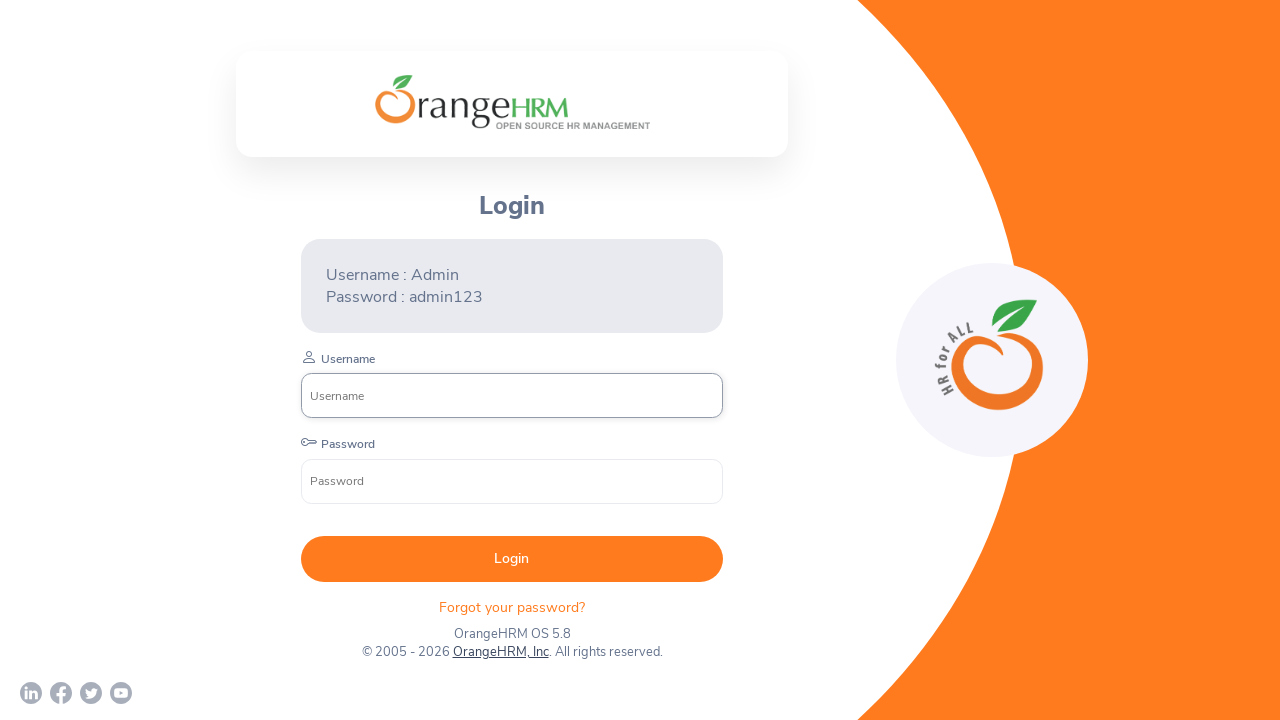